Tests the homepage carousel slider by clicking the right navigation arrow

Starting URL: https://www.automationexercise.com

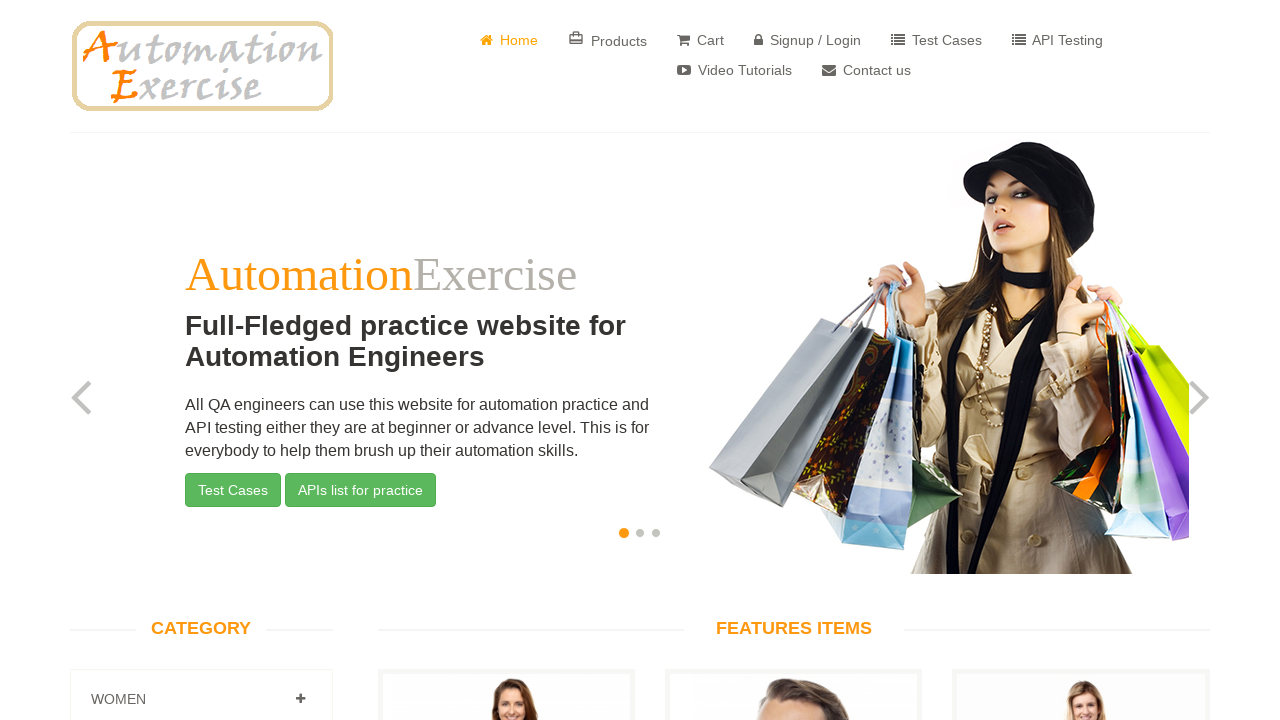

Clicked right navigation arrow on homepage carousel slider at (1200, 396) on #slider-carousel .fa-angle-right
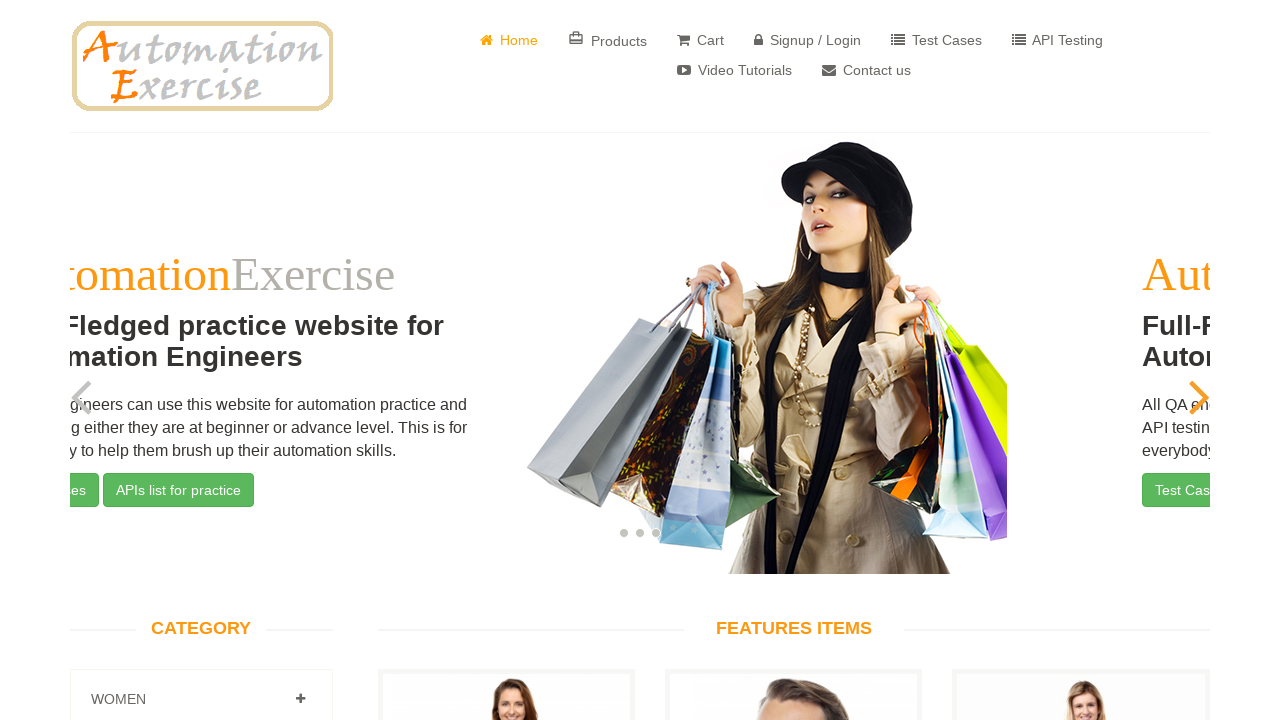

Carousel indicators loaded and visible
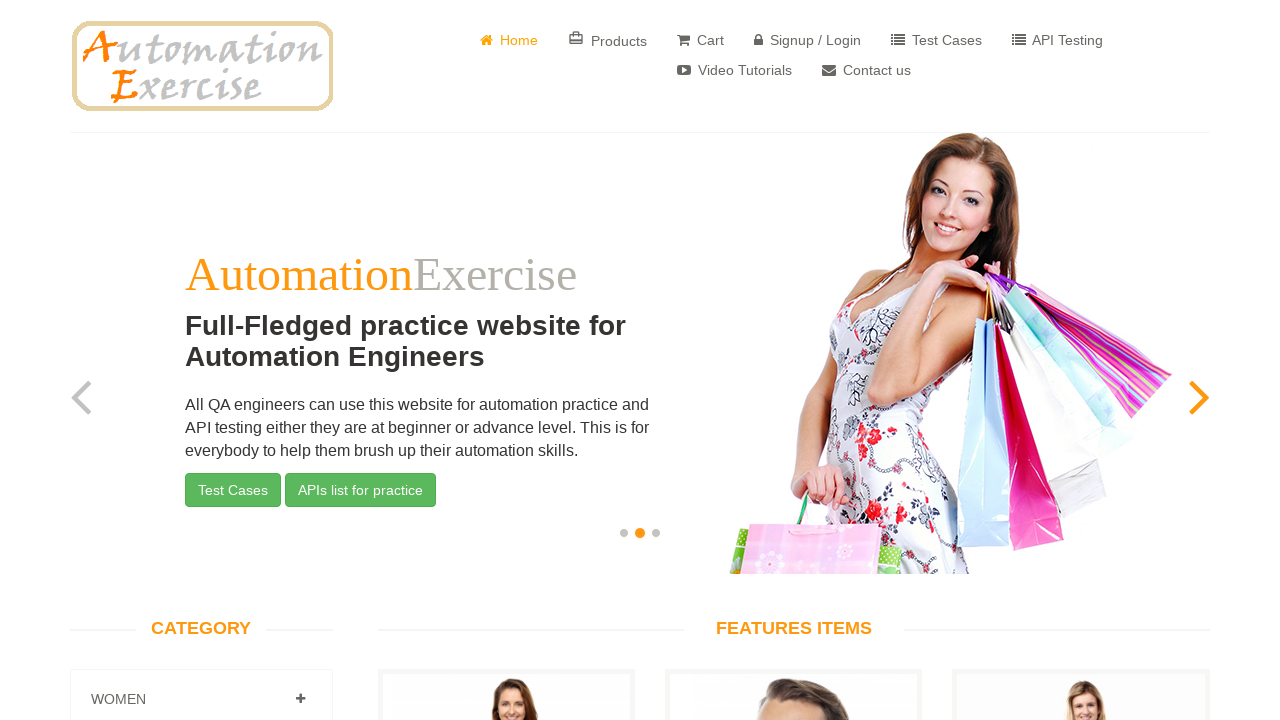

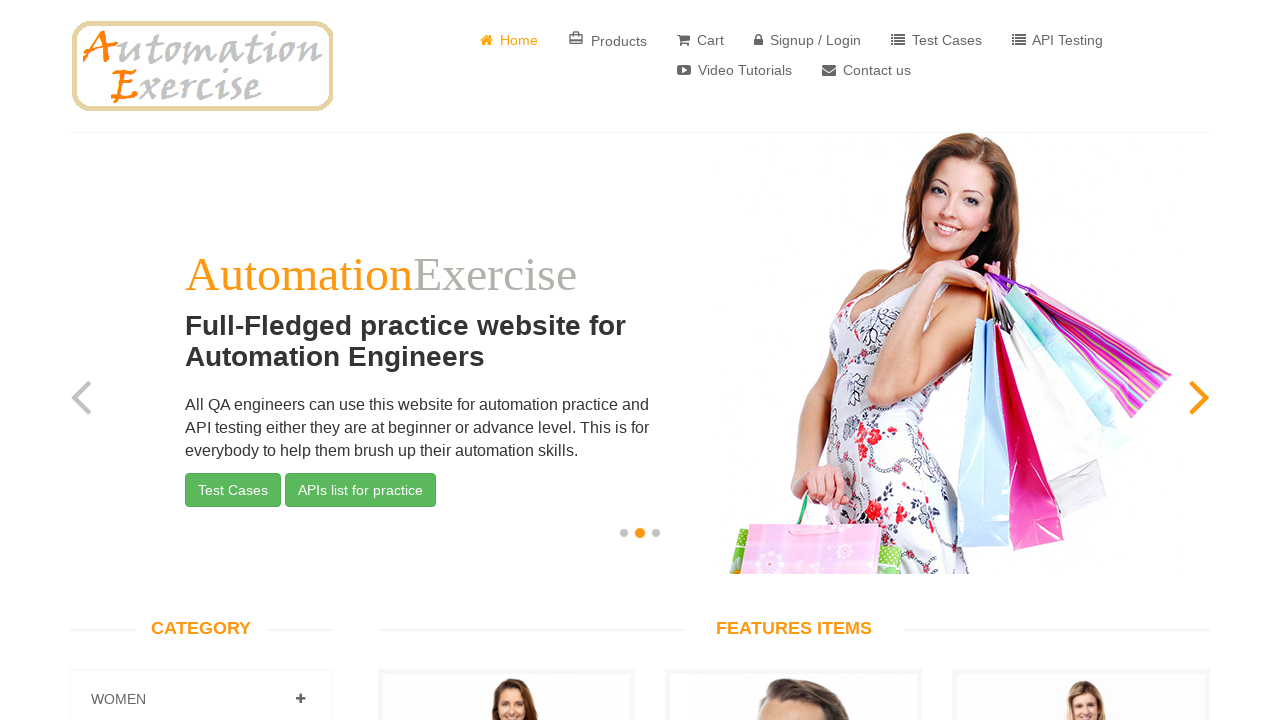